Fills out a practice registration form on DemoQA including personal details, date of birth selection, subjects, hobbies checkboxes, address, and state/city dropdowns, then verifies the submitted data.

Starting URL: https://demoqa.com/automation-practice-form

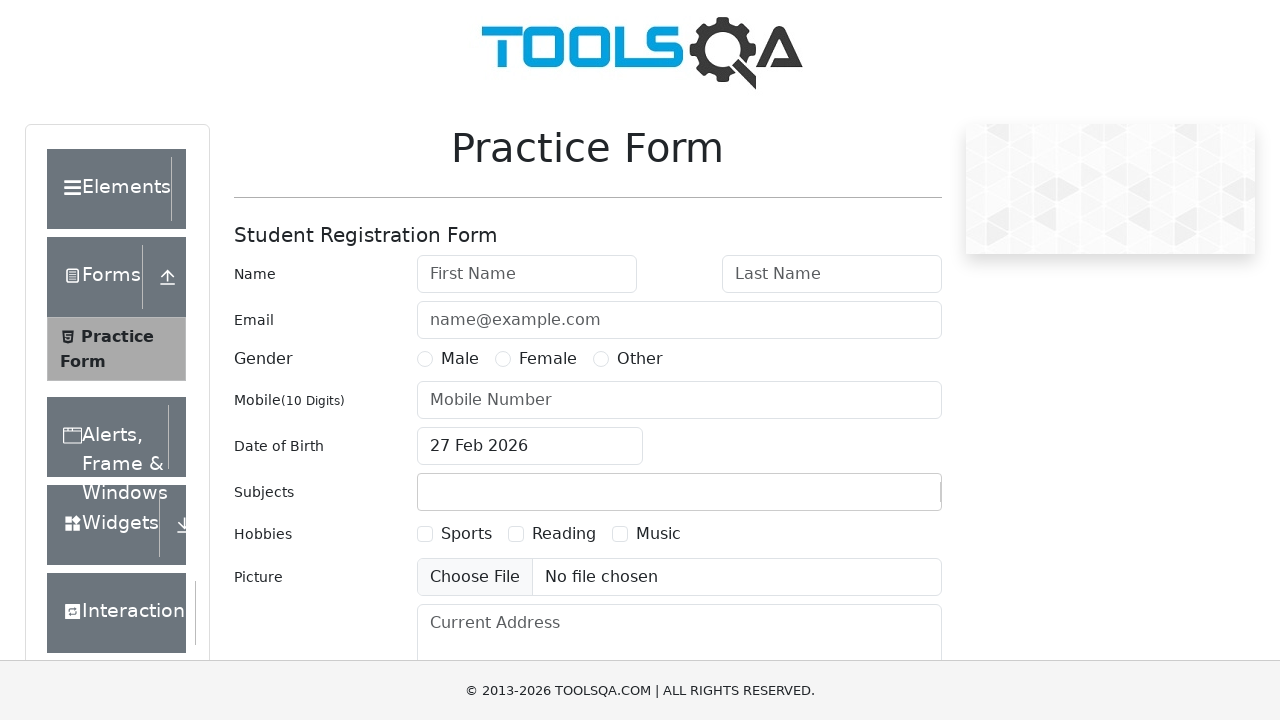

Filled first name field with 'Test' on #firstName
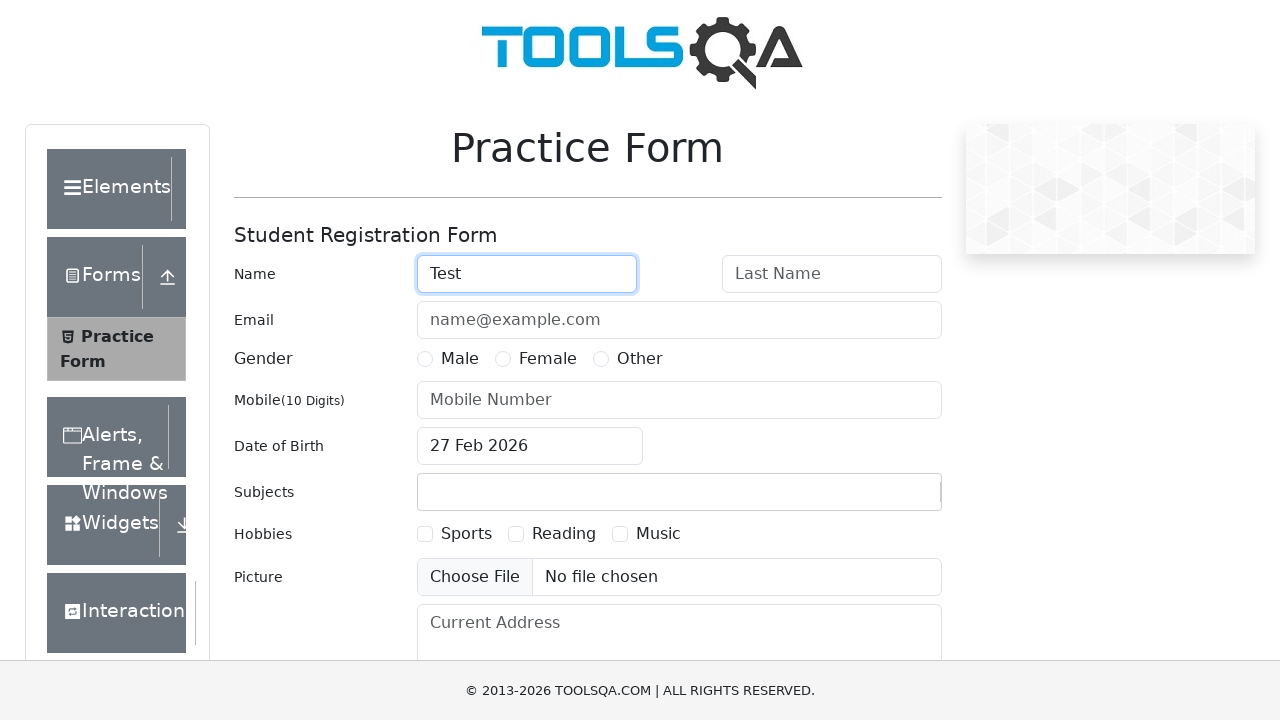

Filled last name field with 'User' on #lastName
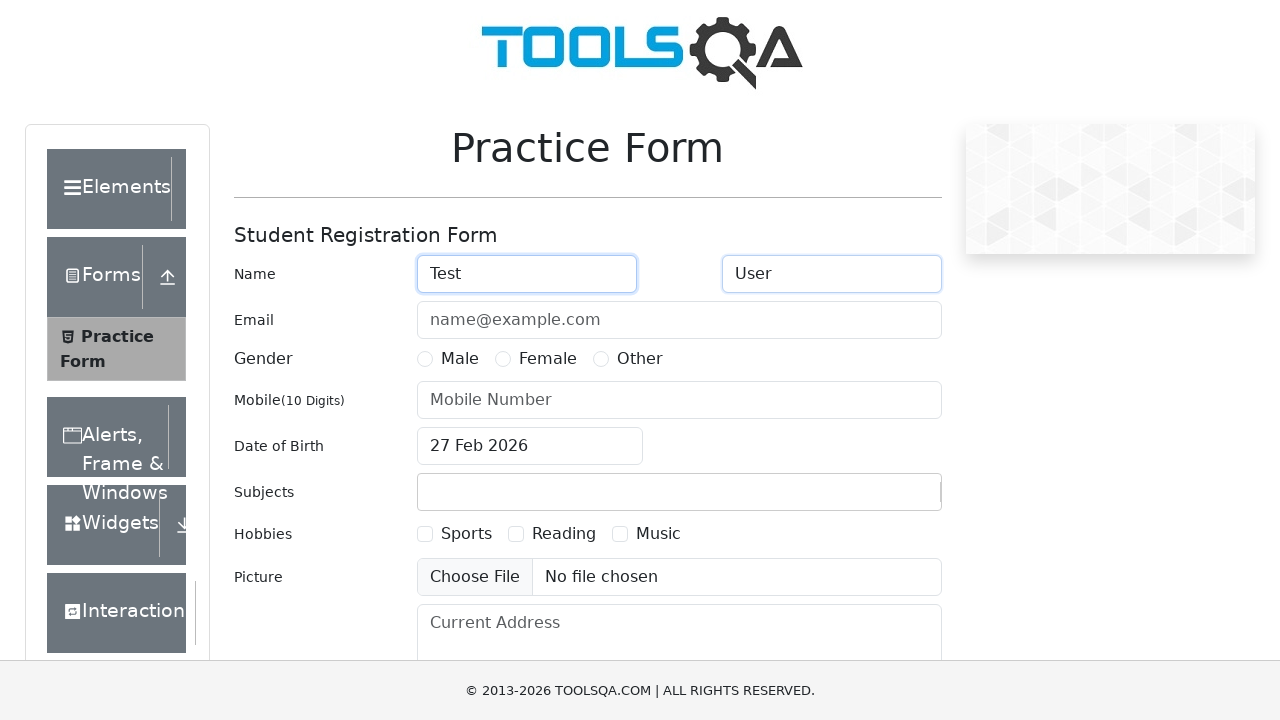

Filled email field with 'test_example@gmail.com' on #userEmail
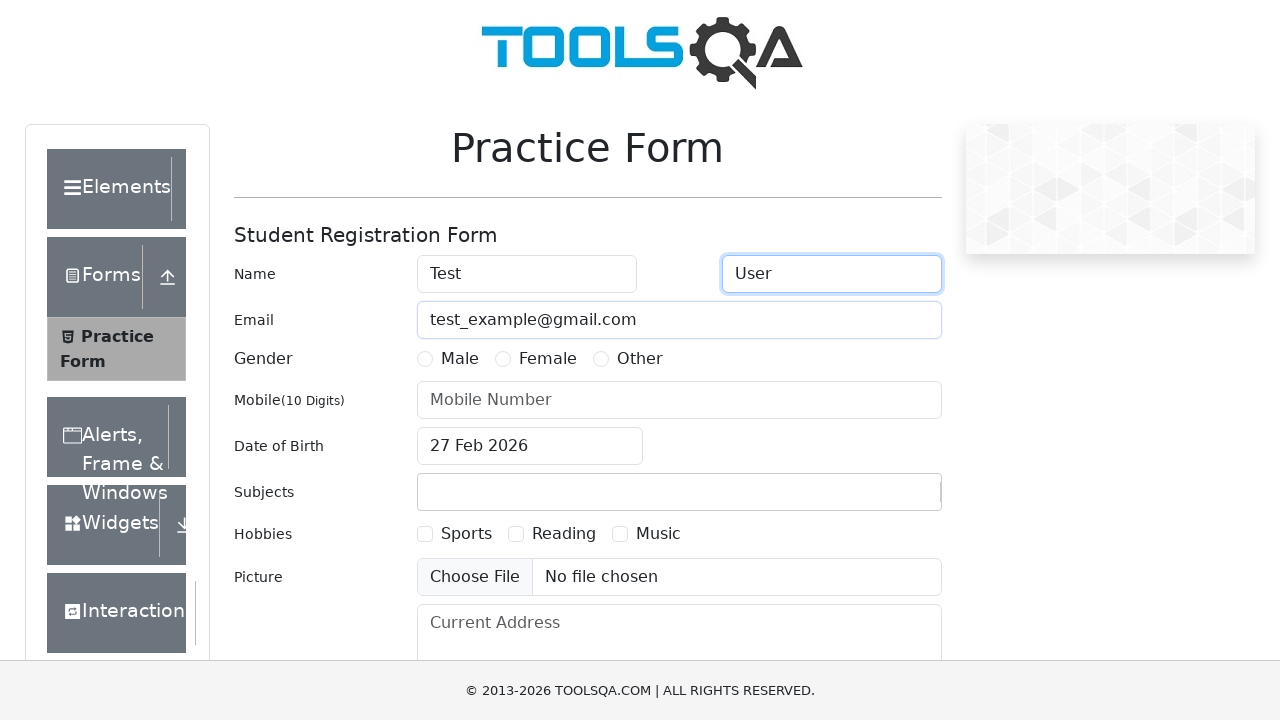

Selected Male gender radio button at (460, 359) on label[for='gender-radio-1']
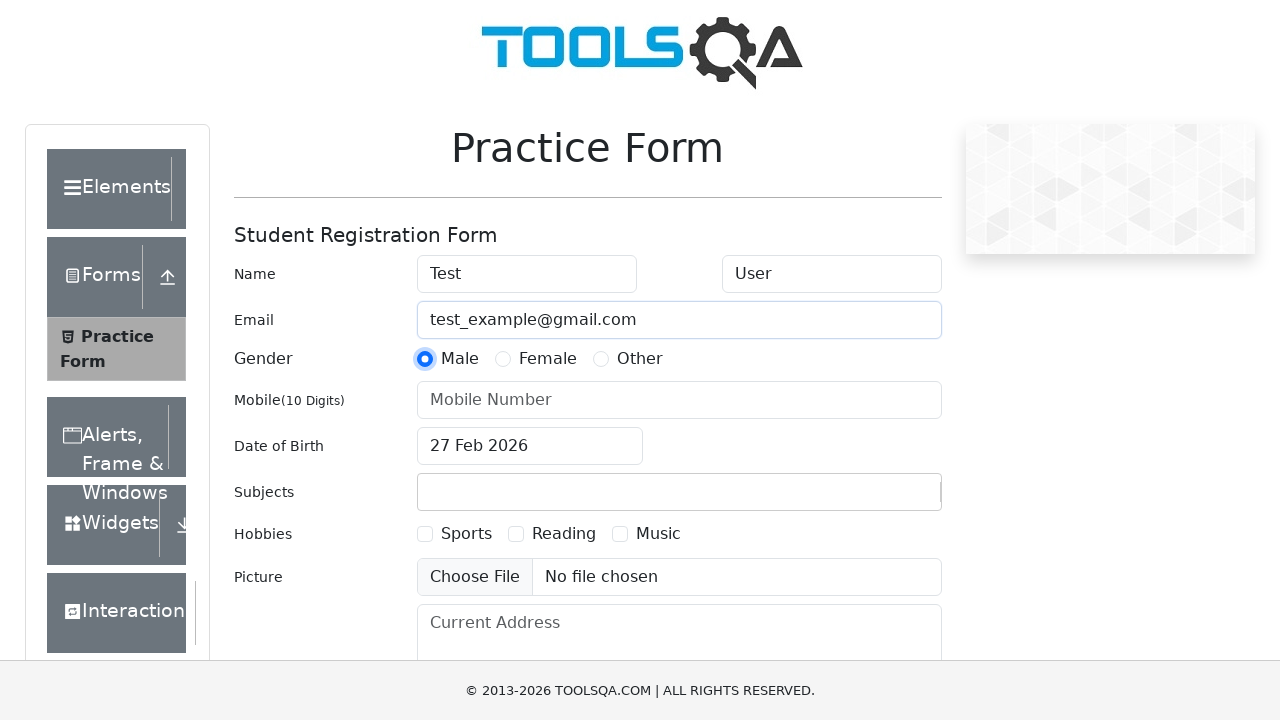

Filled mobile number field with '9999999999' on #userNumber
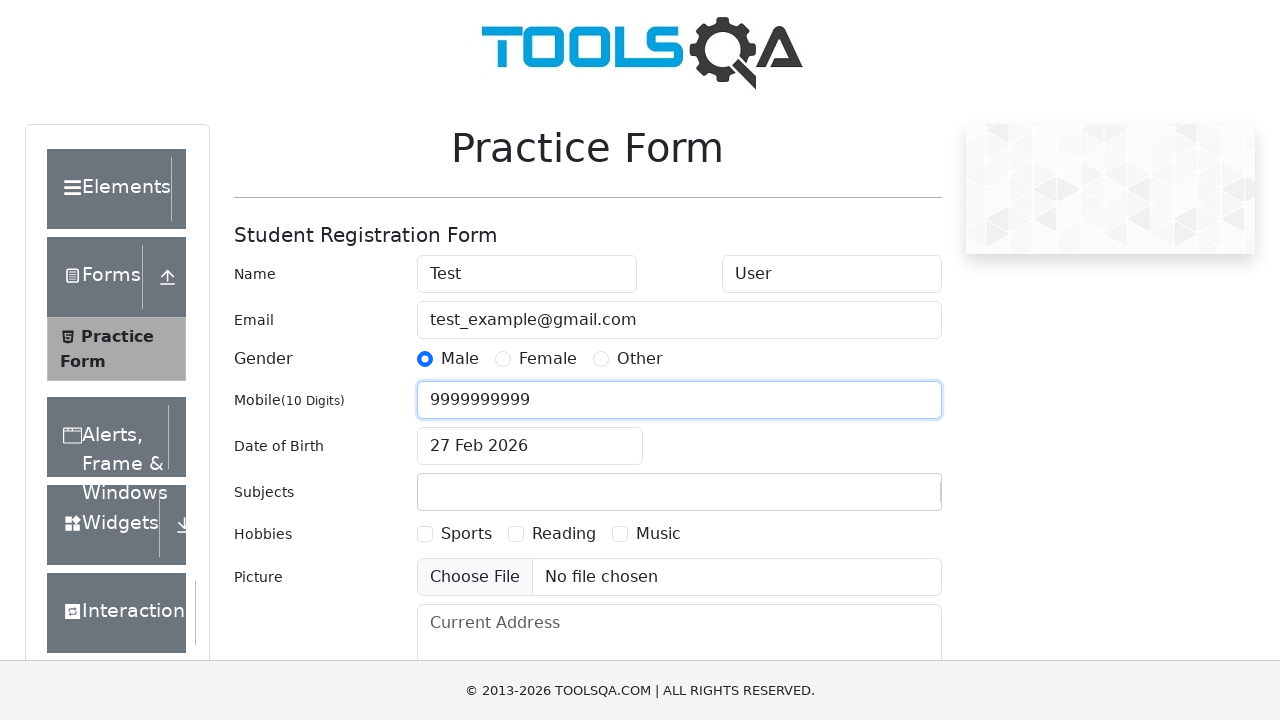

Clicked date of birth input to open date picker at (530, 446) on #dateOfBirthInput
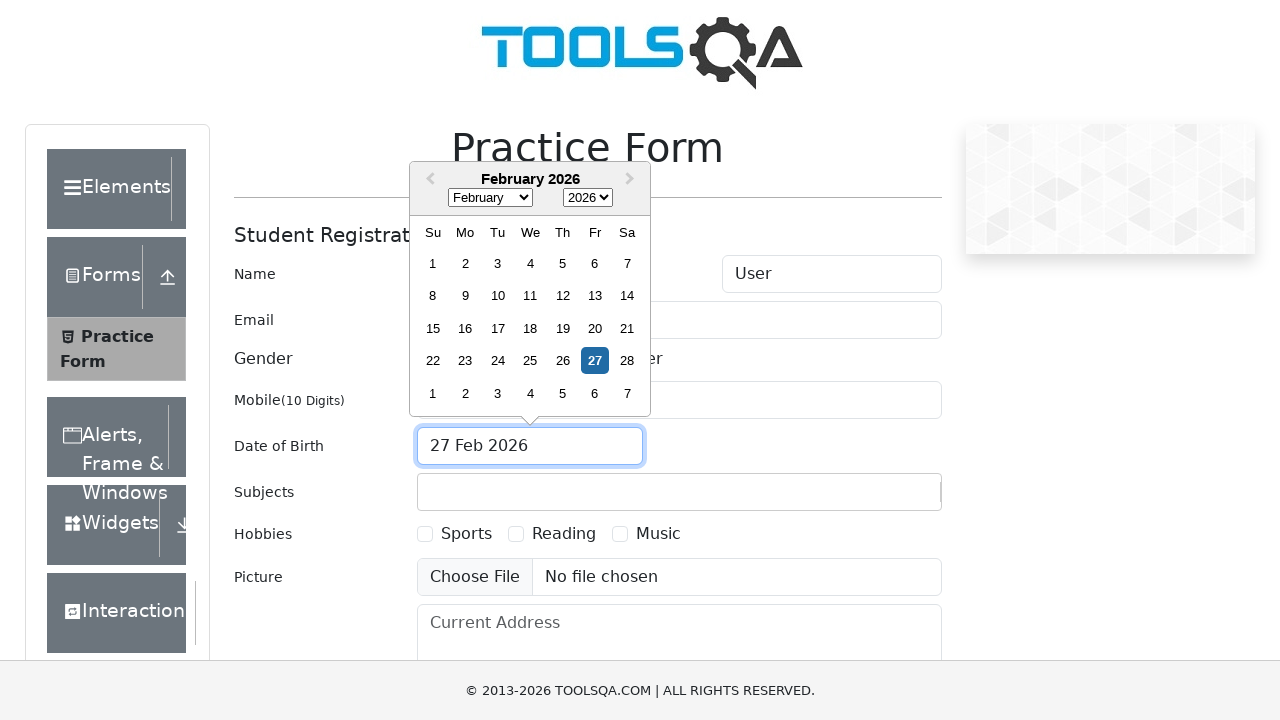

Selected year 2000 from date picker on .react-datepicker__year-select
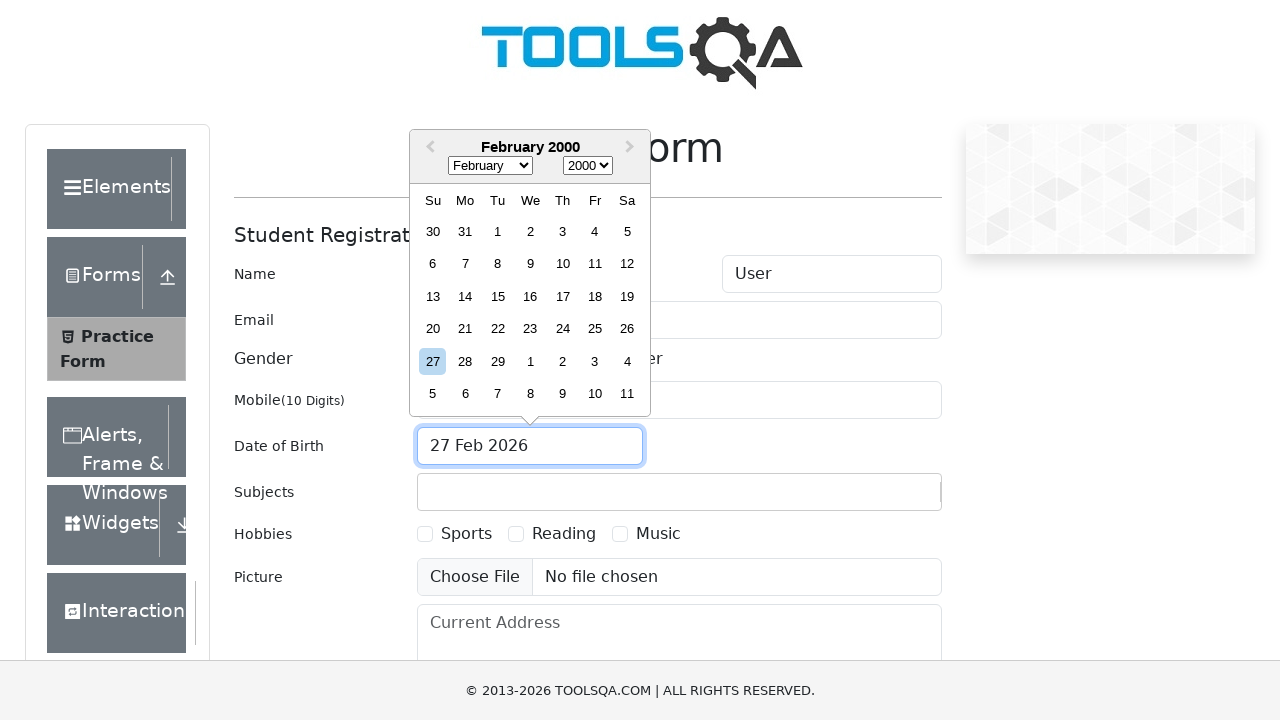

Selected month February (1) from date picker on .react-datepicker__month-select
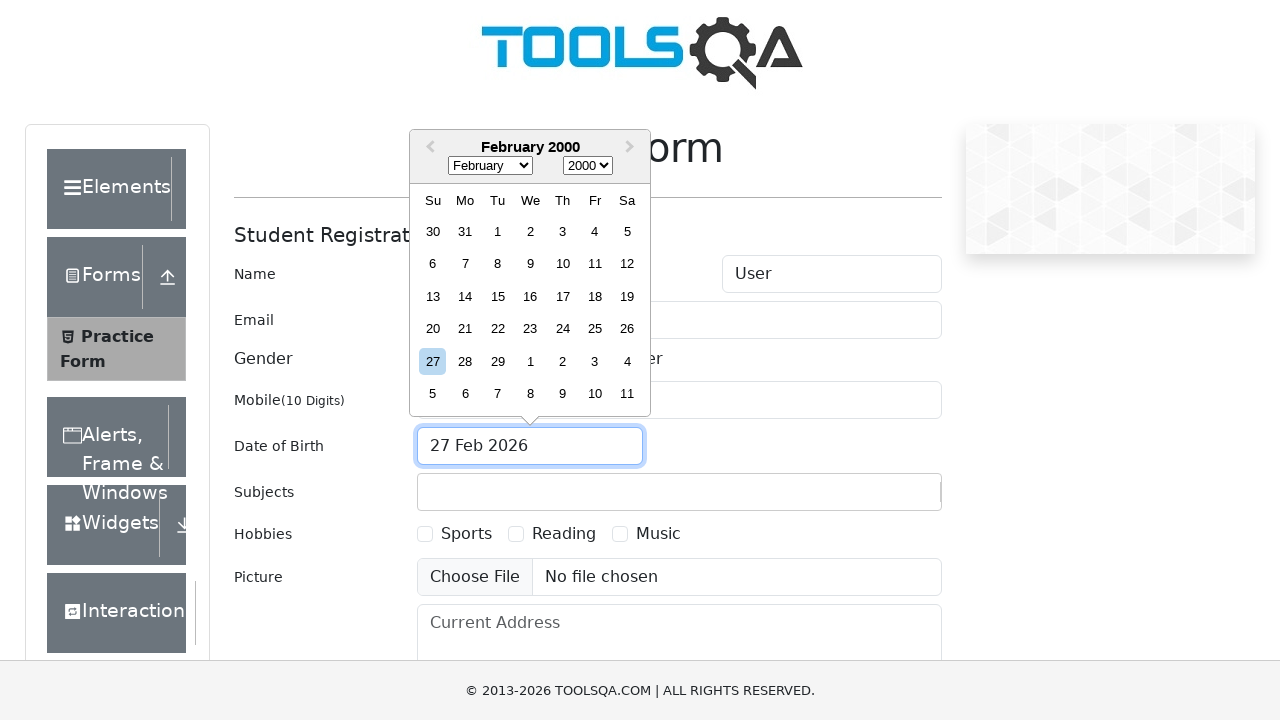

Selected day 22 from date picker at (498, 329) on .react-datepicker__day--022
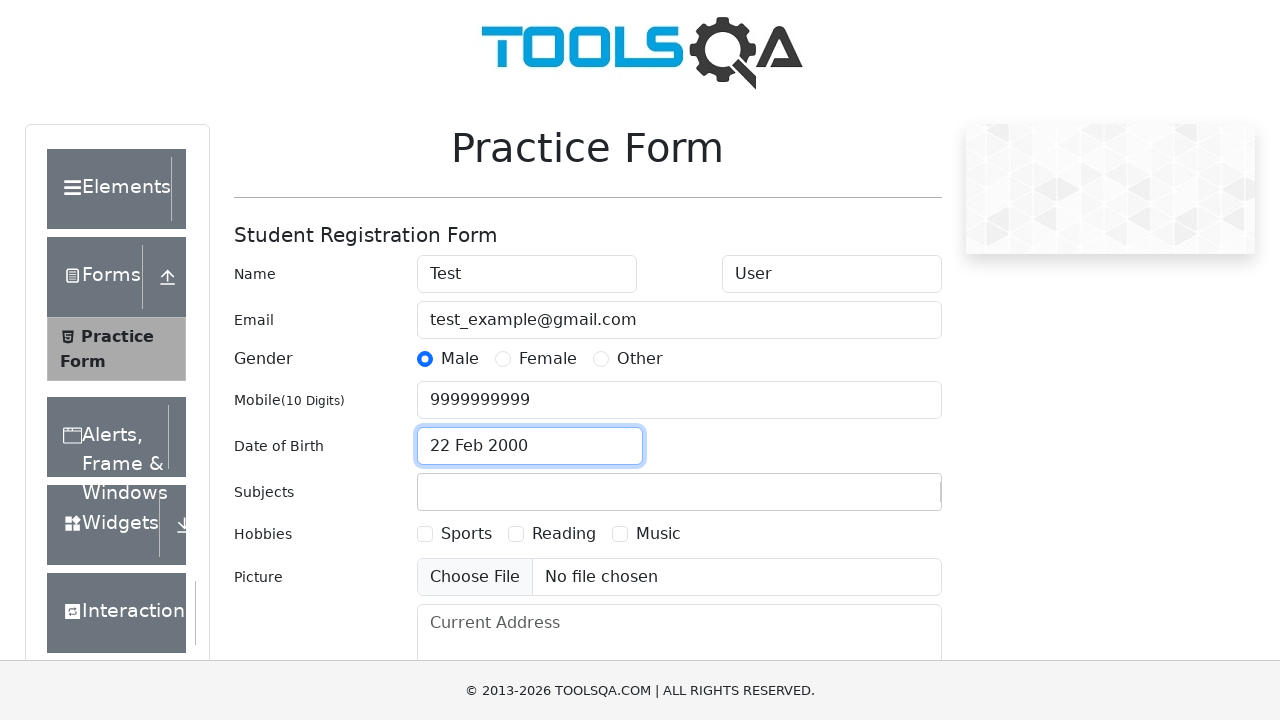

Filled subjects input with 'Computer Science' on #subjectsInput
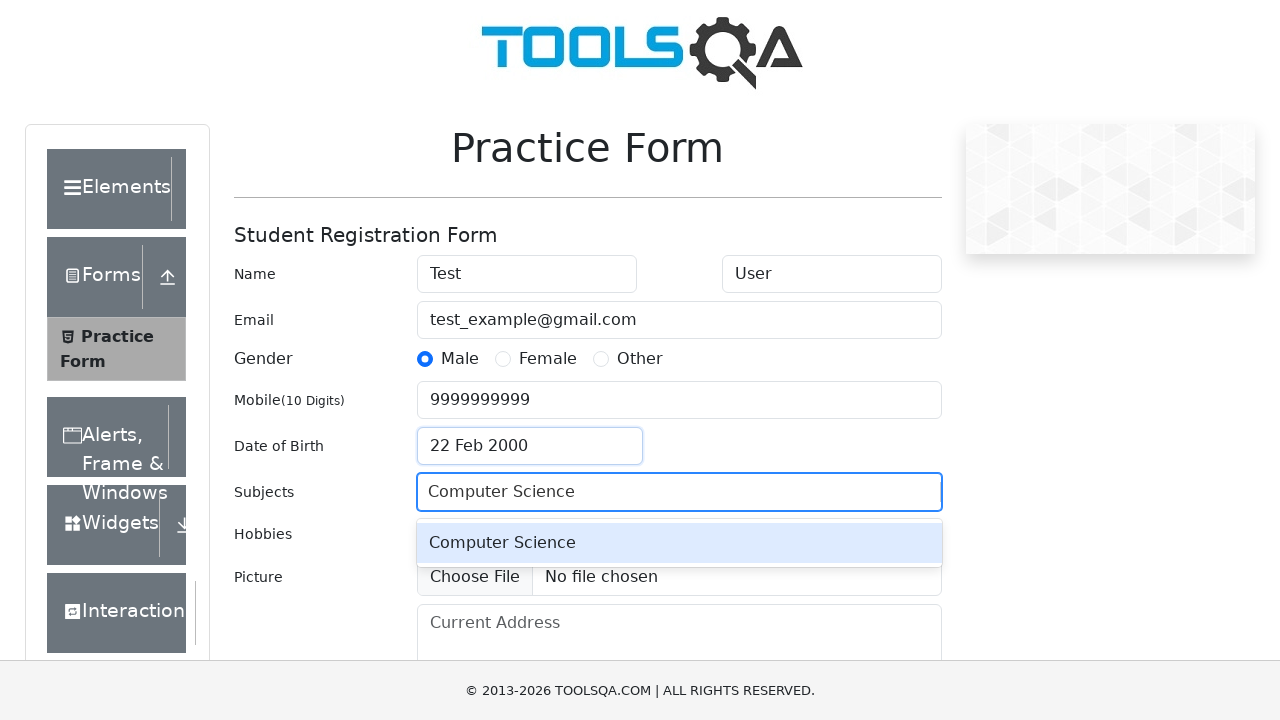

Pressed Enter to confirm subject selection on #subjectsInput
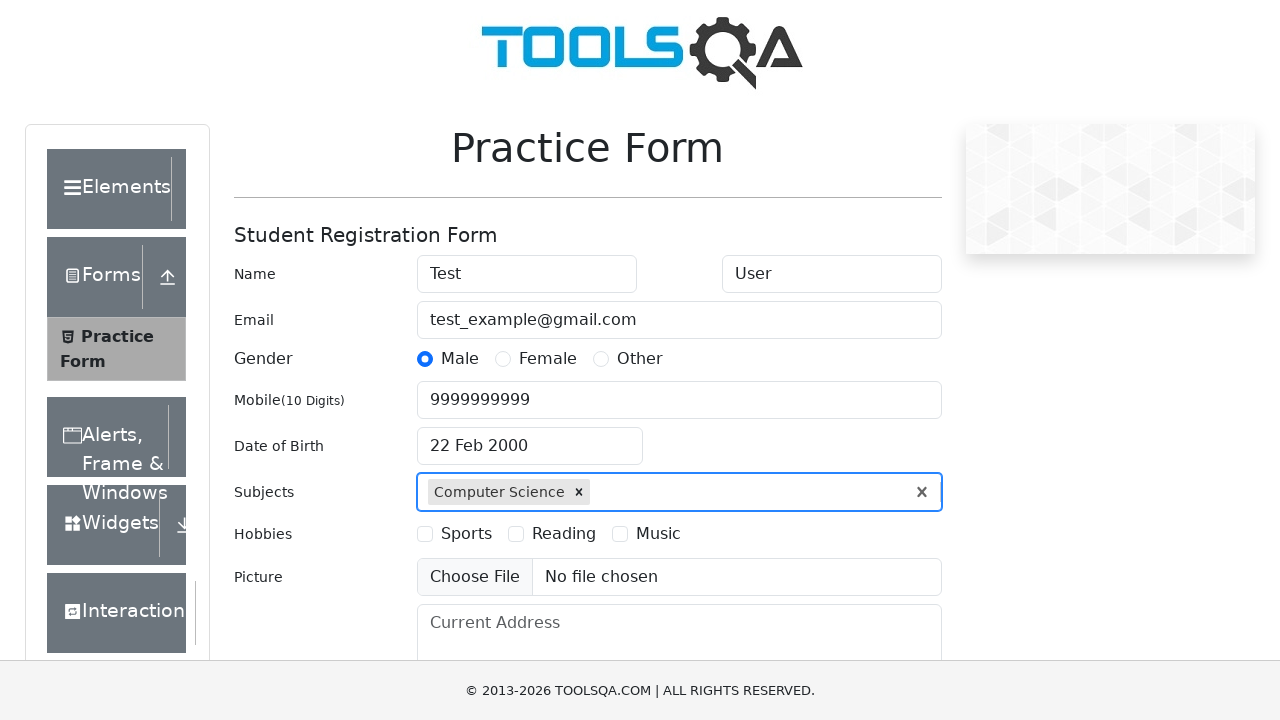

Removed ad elements from page via JavaScript
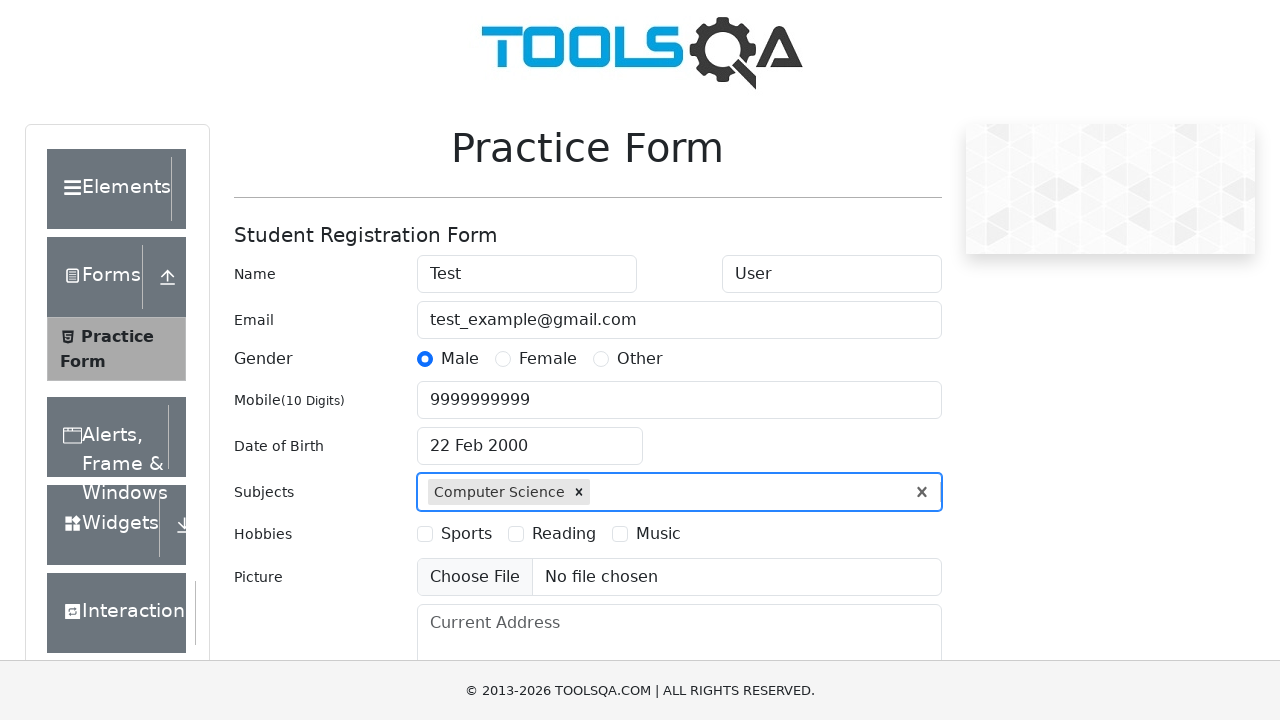

Checked hobby checkbox 1 (Sports) at (466, 534) on label[for='hobbies-checkbox-1']
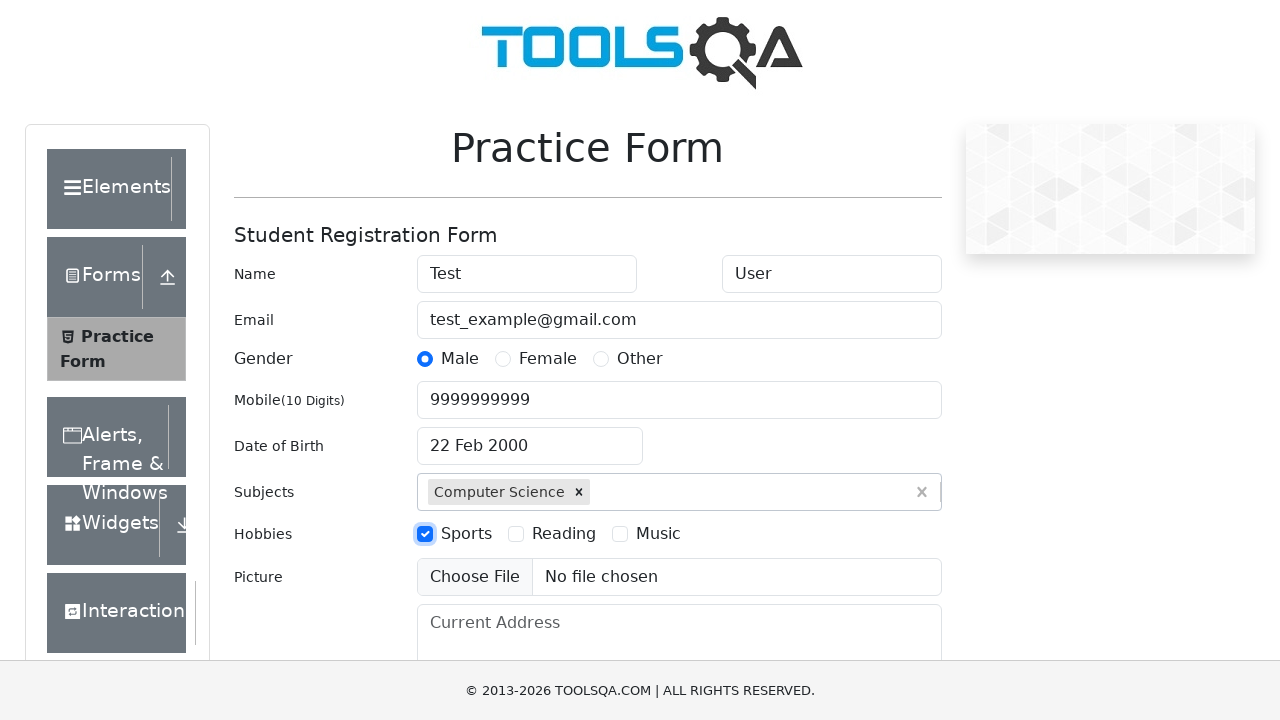

Checked hobby checkbox 2 (Reading) at (564, 534) on label[for='hobbies-checkbox-2']
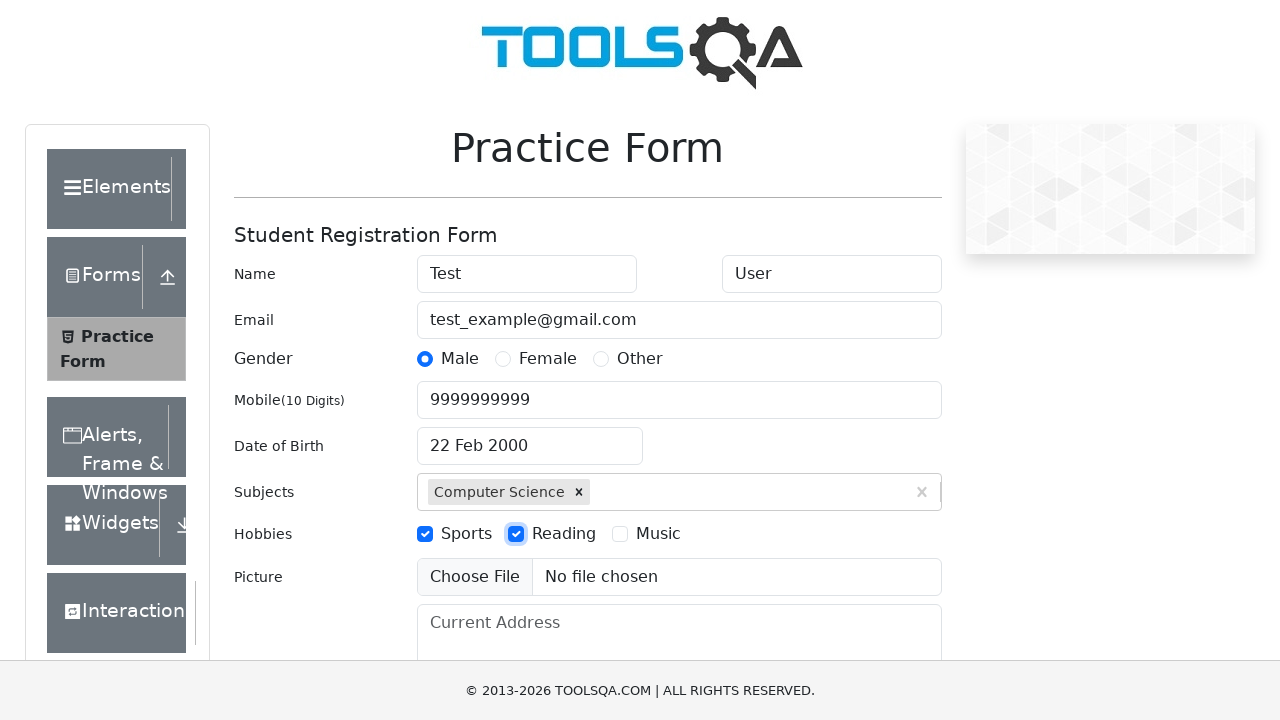

Checked hobby checkbox 3 (Music) at (658, 534) on label[for='hobbies-checkbox-3']
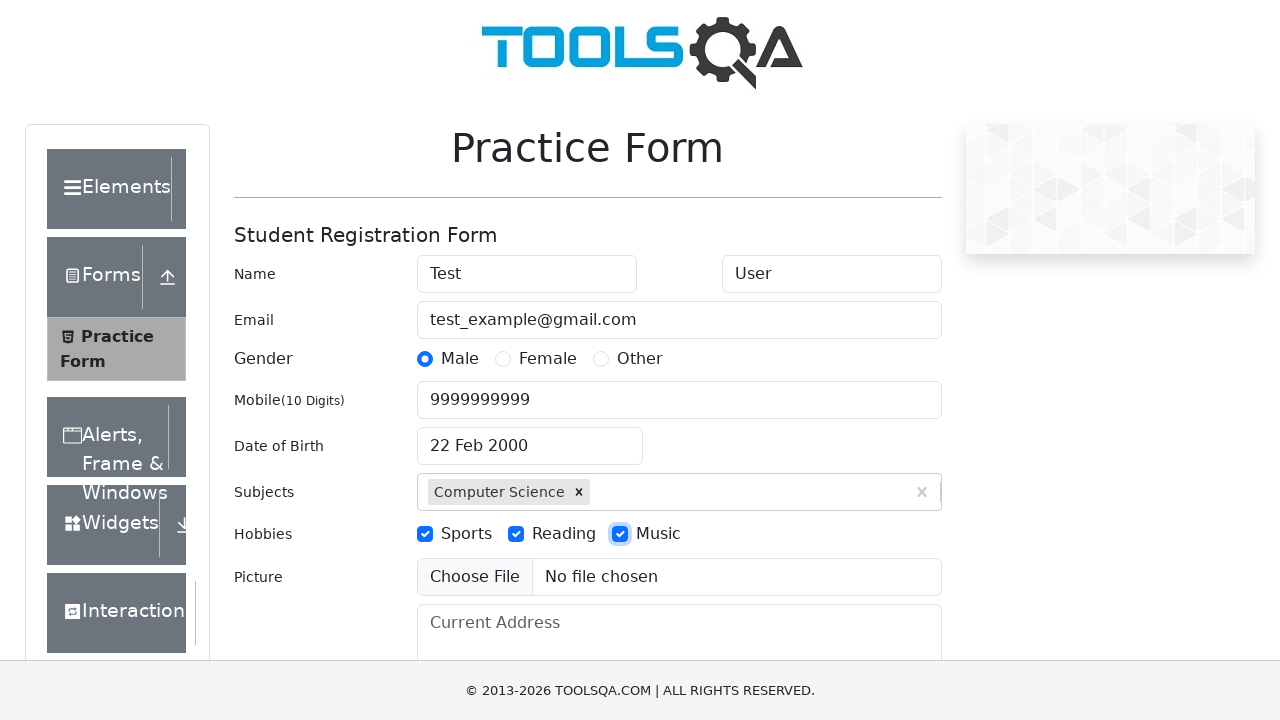

Filled current address field with 'It's my address' on #currentAddress
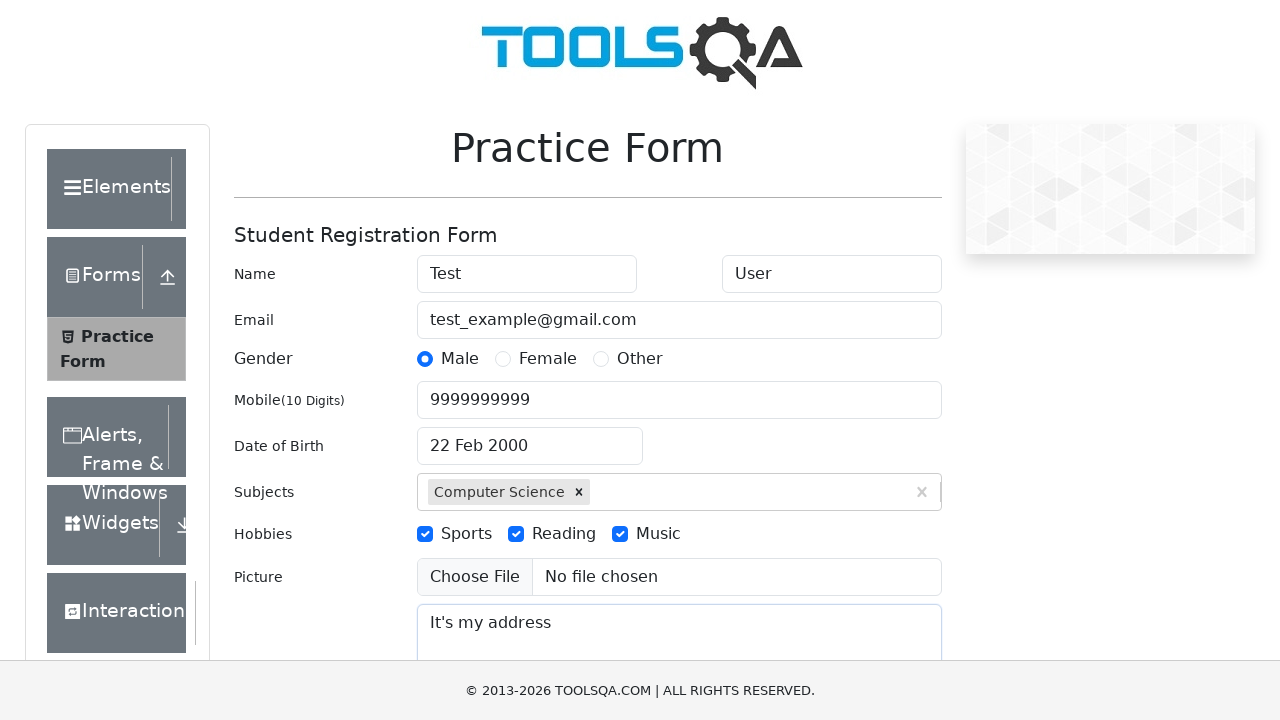

Filled state input with 'NCR' on #react-select-3-input
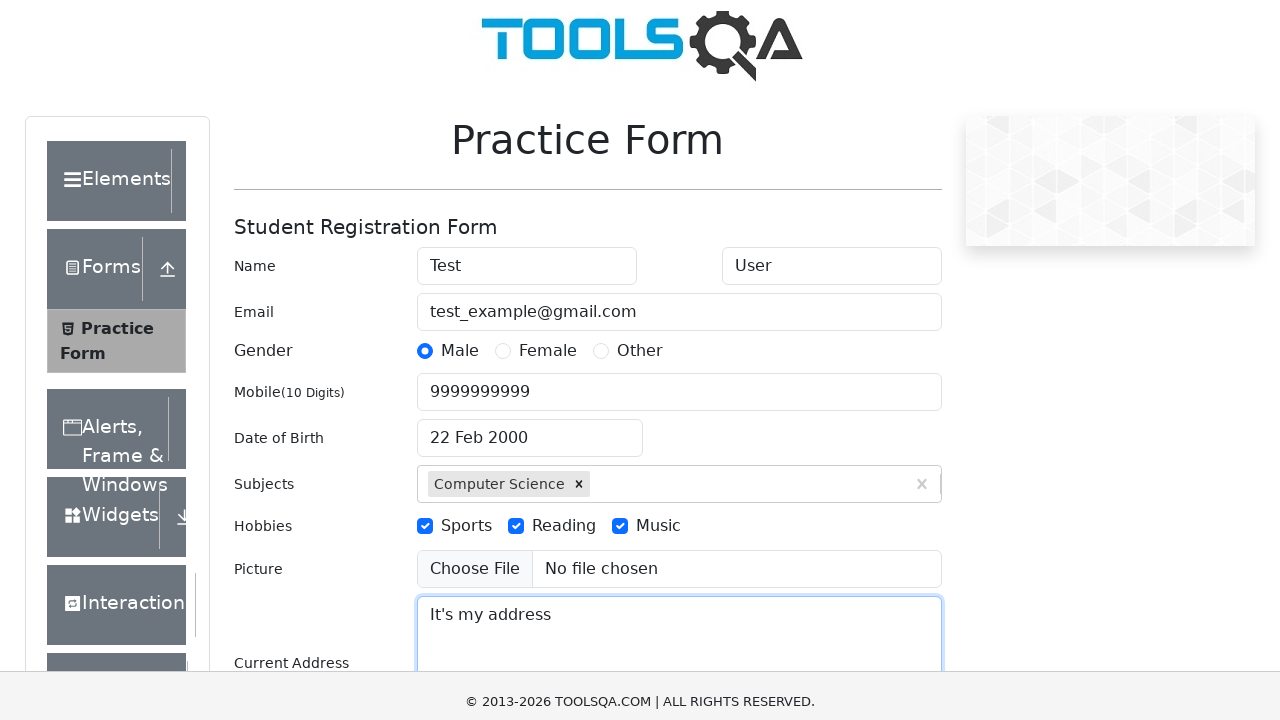

Pressed Enter to confirm state selection (NCR) on #react-select-3-input
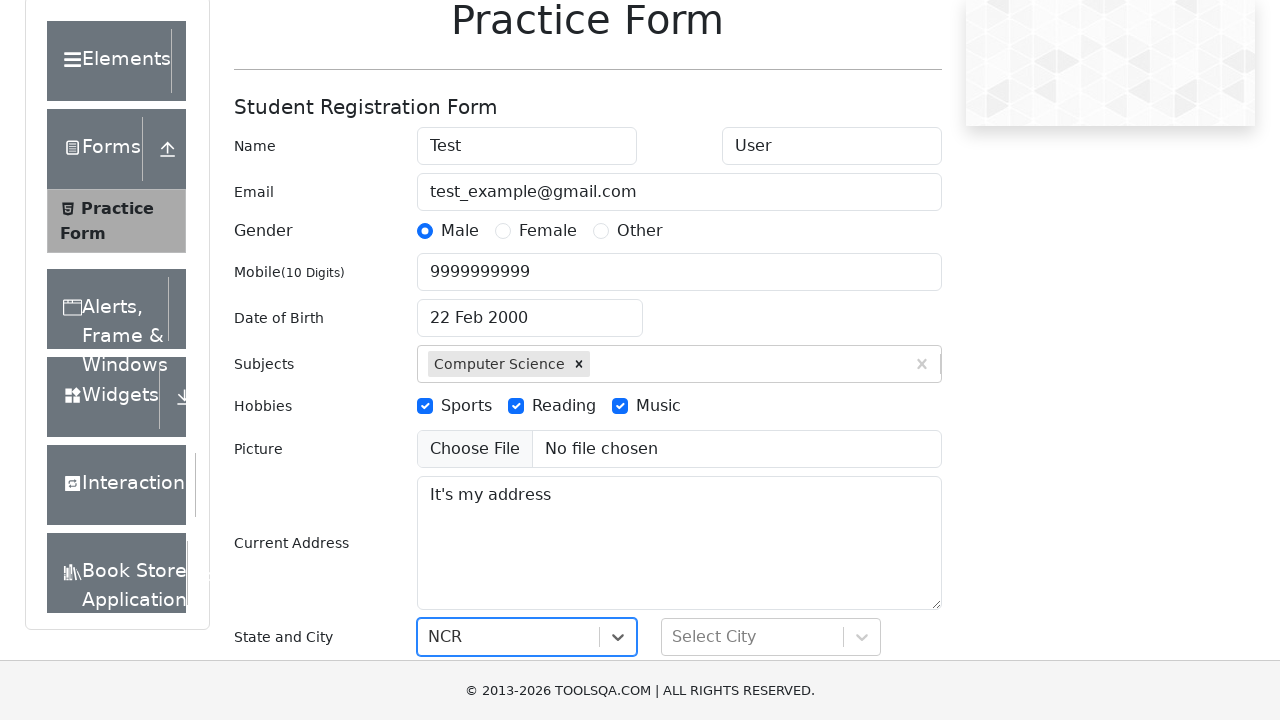

Filled city input with 'Delhi' on #react-select-4-input
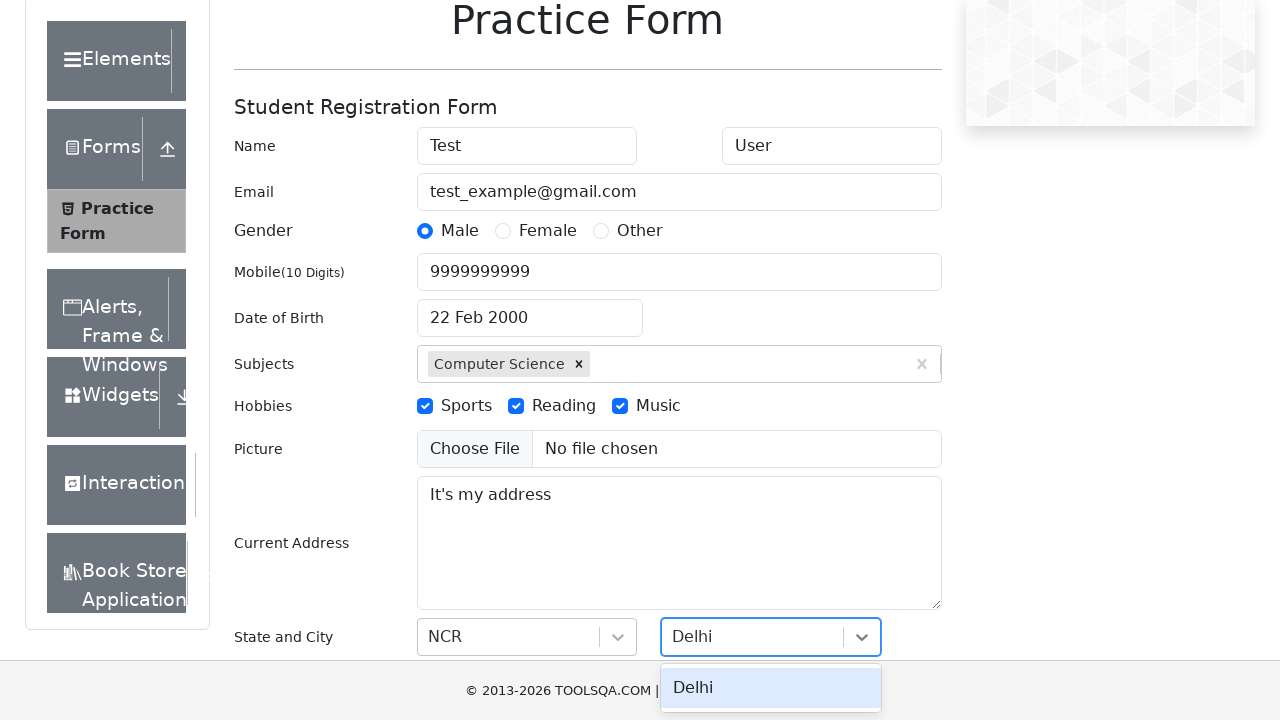

Pressed Enter to confirm city selection (Delhi) on #react-select-4-input
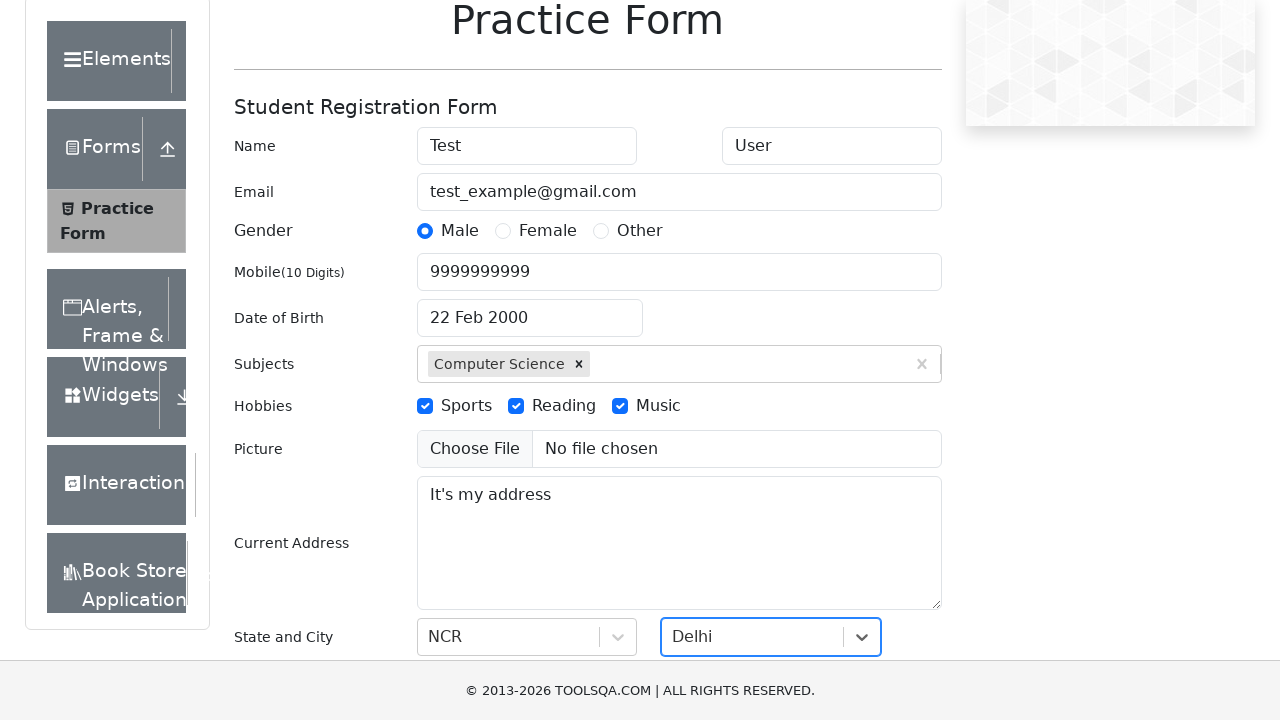

Clicked submit button to submit the registration form at (885, 499) on #submit
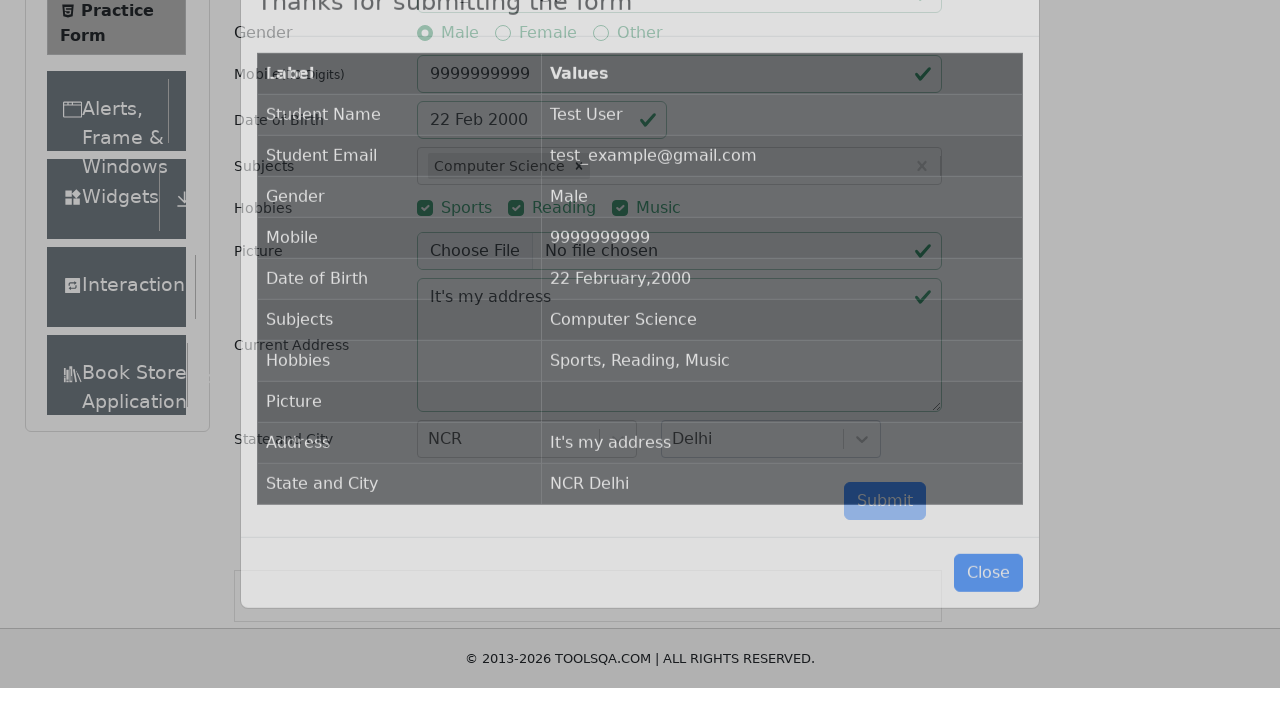

Confirmation modal appeared with submitted data table
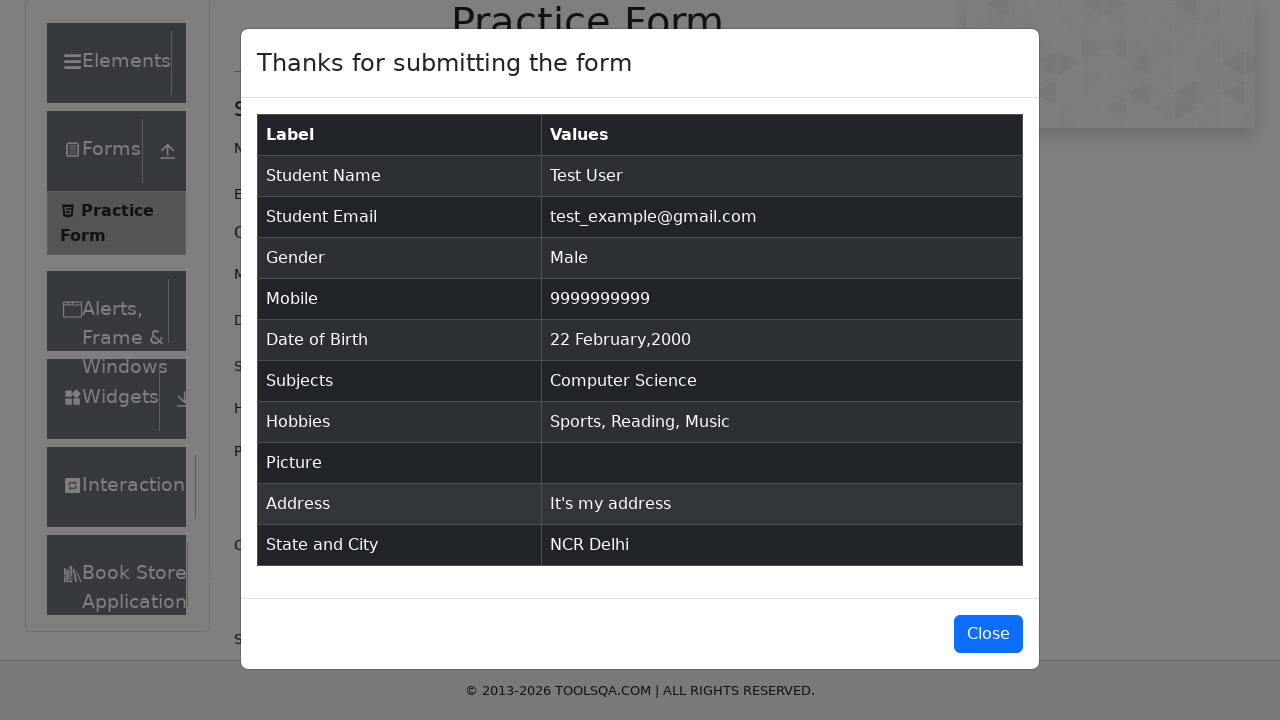

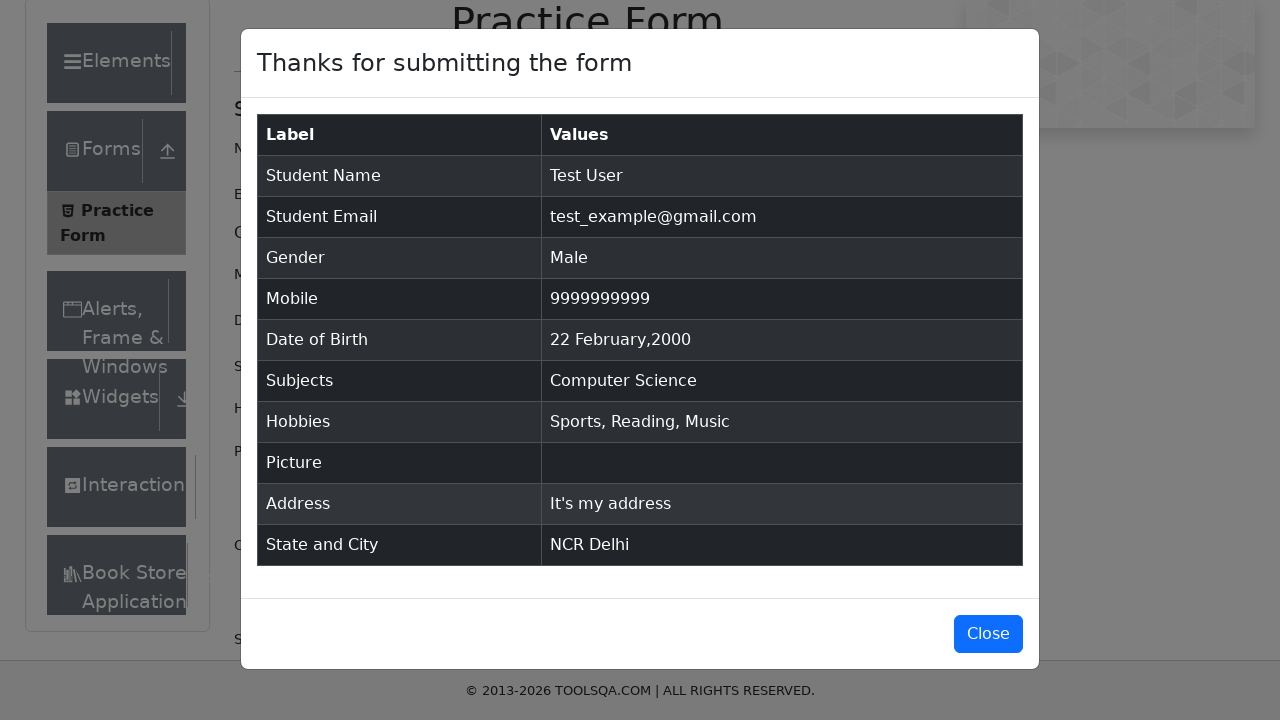